Tests adding products to cart by iterating through product list and clicking "ADD TO CART" for products containing "Mango" in their name

Starting URL: https://rahulshettyacademy.com/seleniumPractise/#/

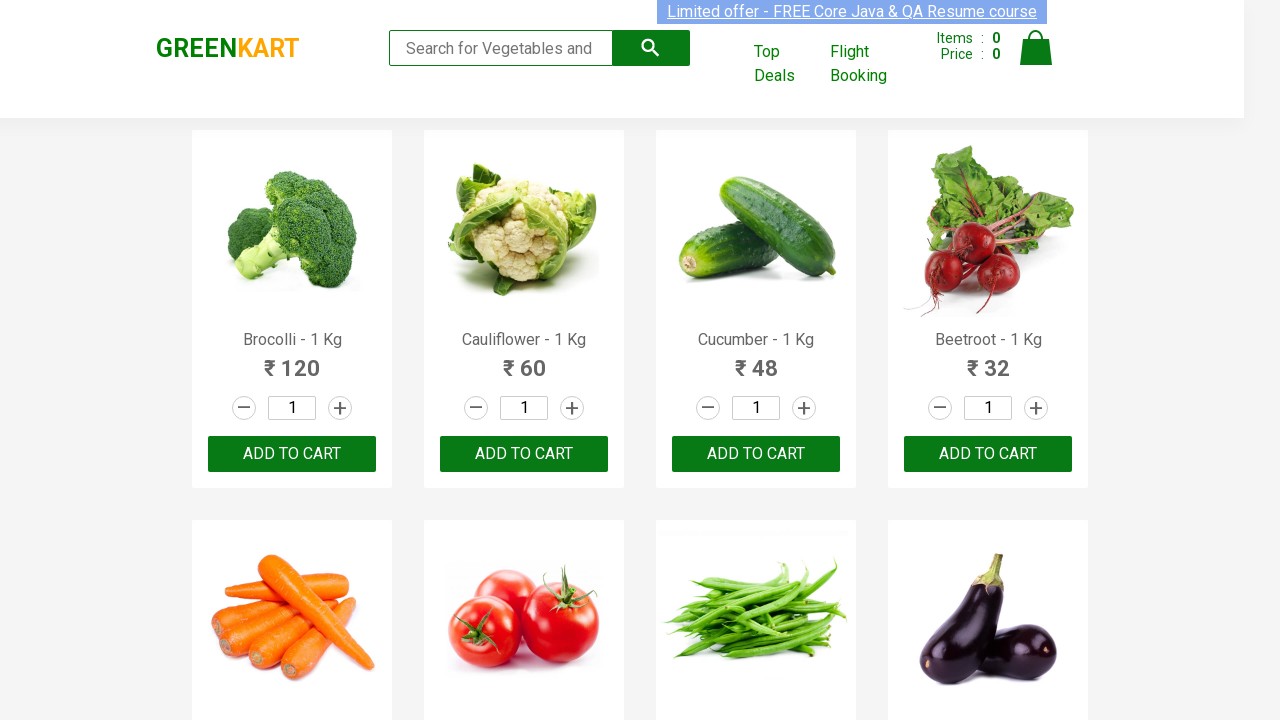

Waited for products to load on the page
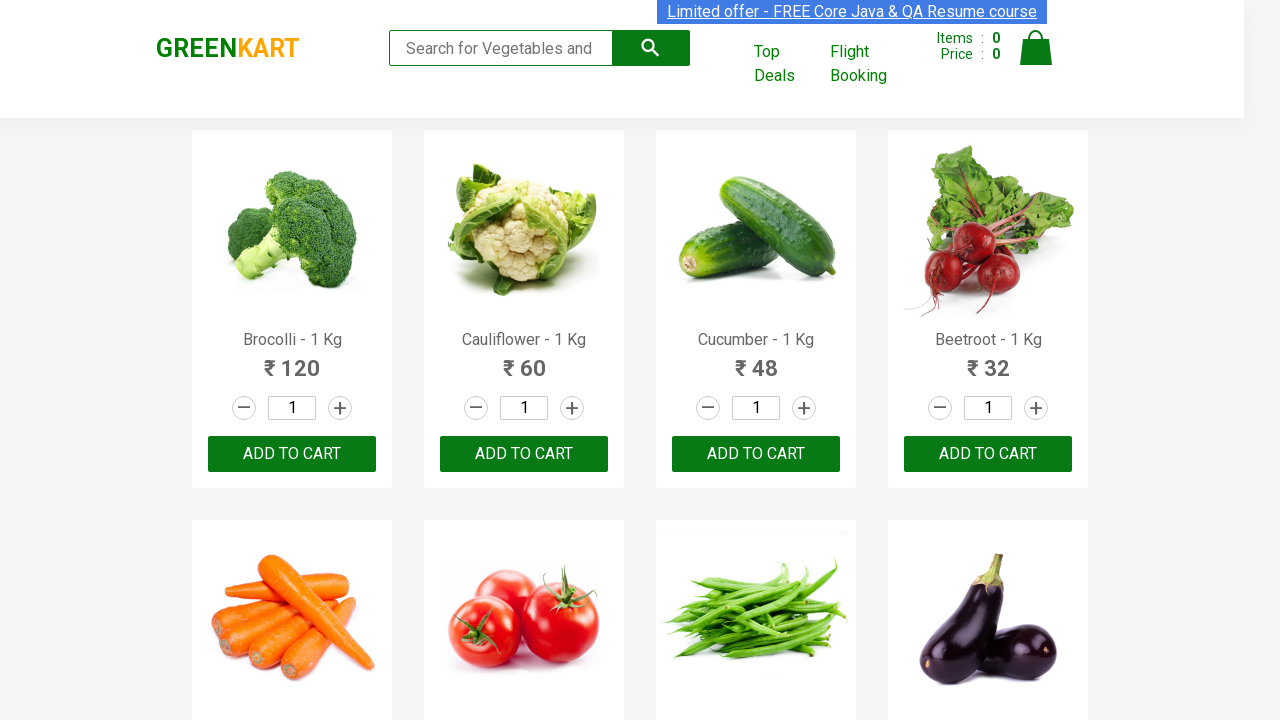

Retrieved all product elements from the page
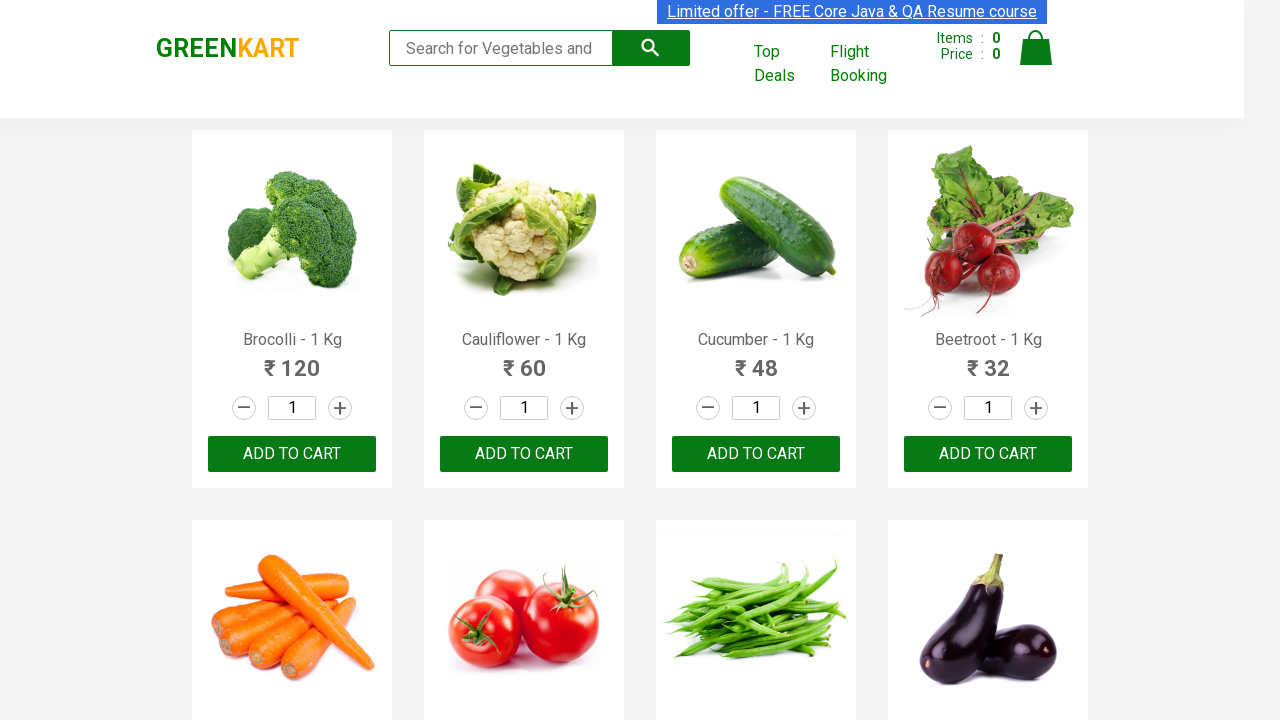

Retrieved product name: Brocolli - 1 Kg
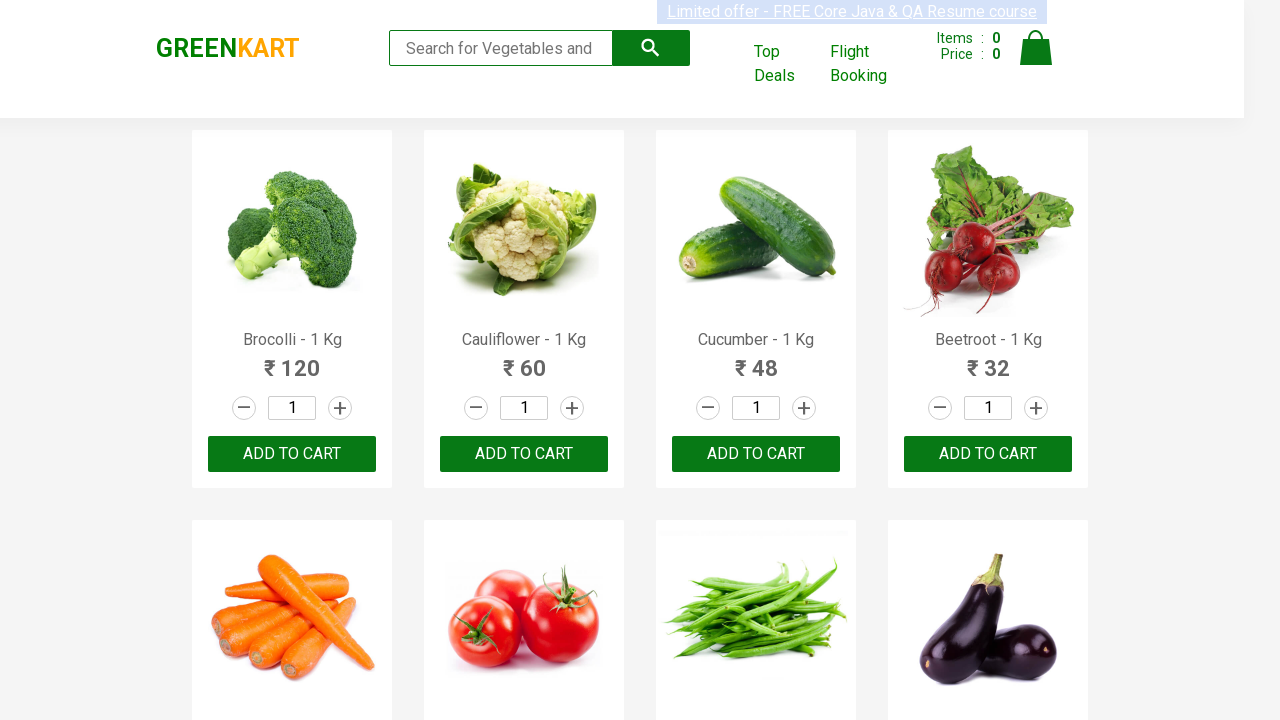

Retrieved product name: Cauliflower - 1 Kg
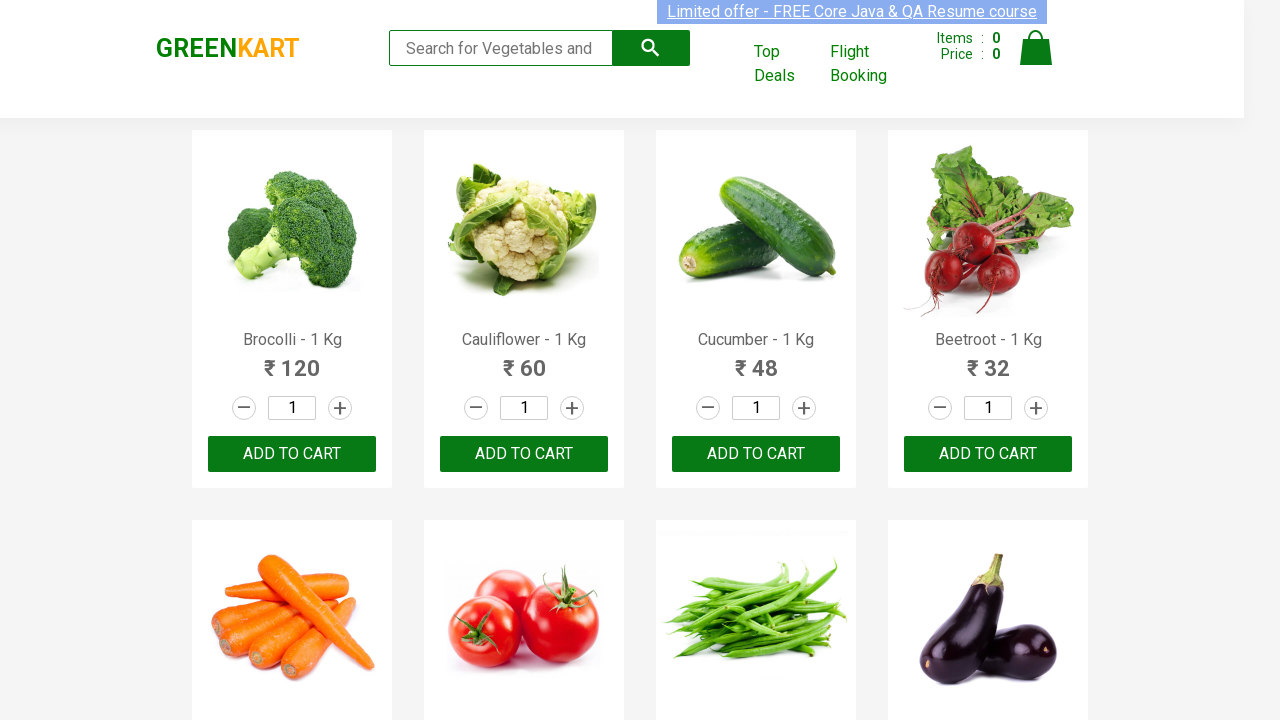

Retrieved product name: Cucumber - 1 Kg
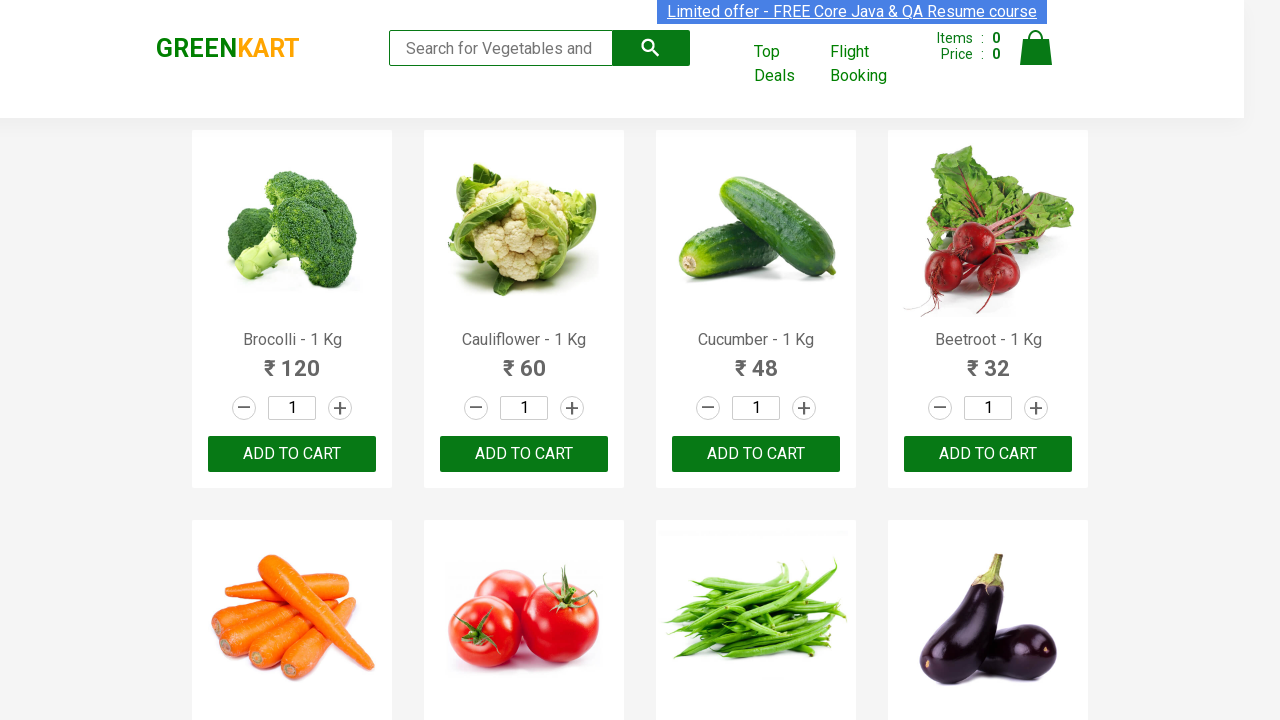

Retrieved product name: Beetroot - 1 Kg
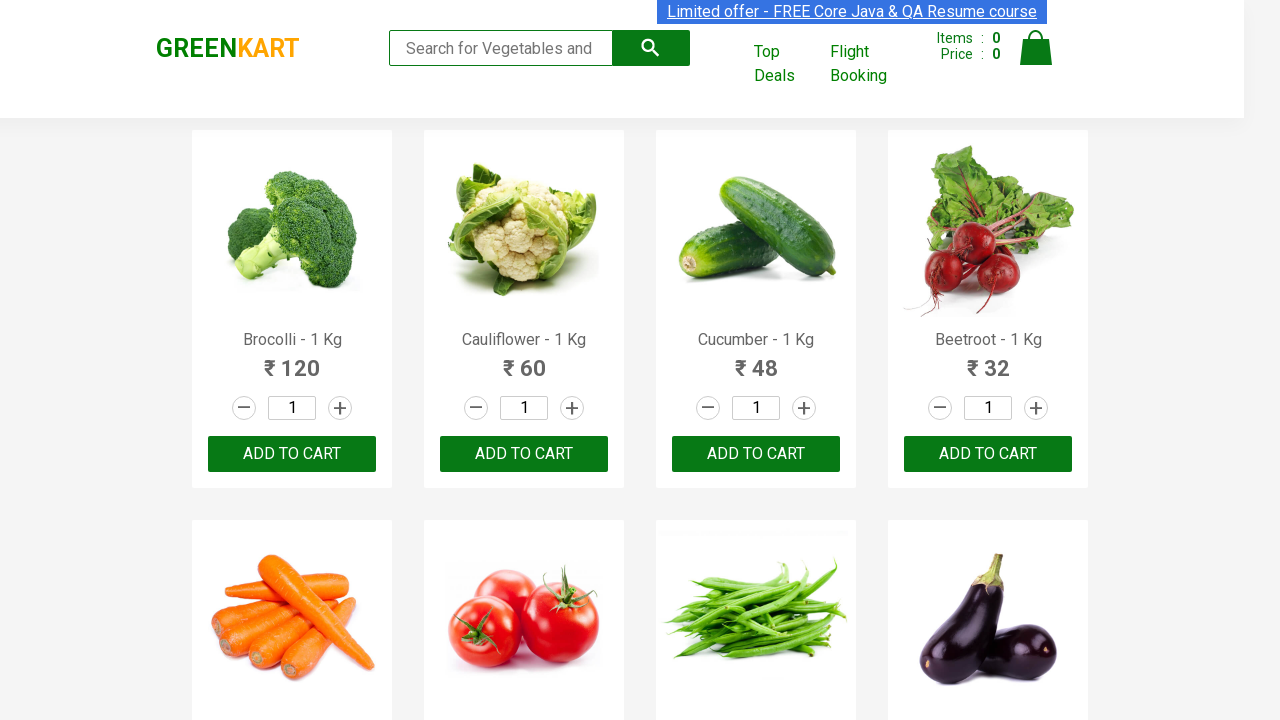

Retrieved product name: Carrot - 1 Kg
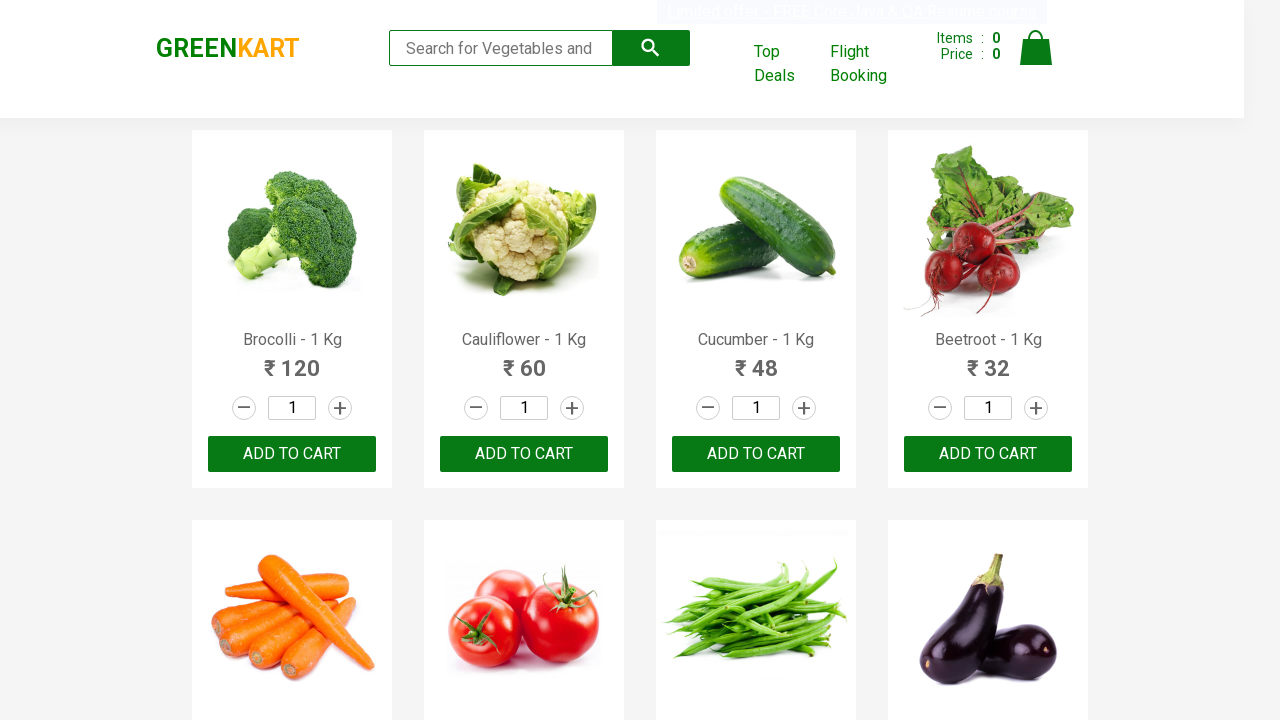

Retrieved product name: Tomato - 1 Kg
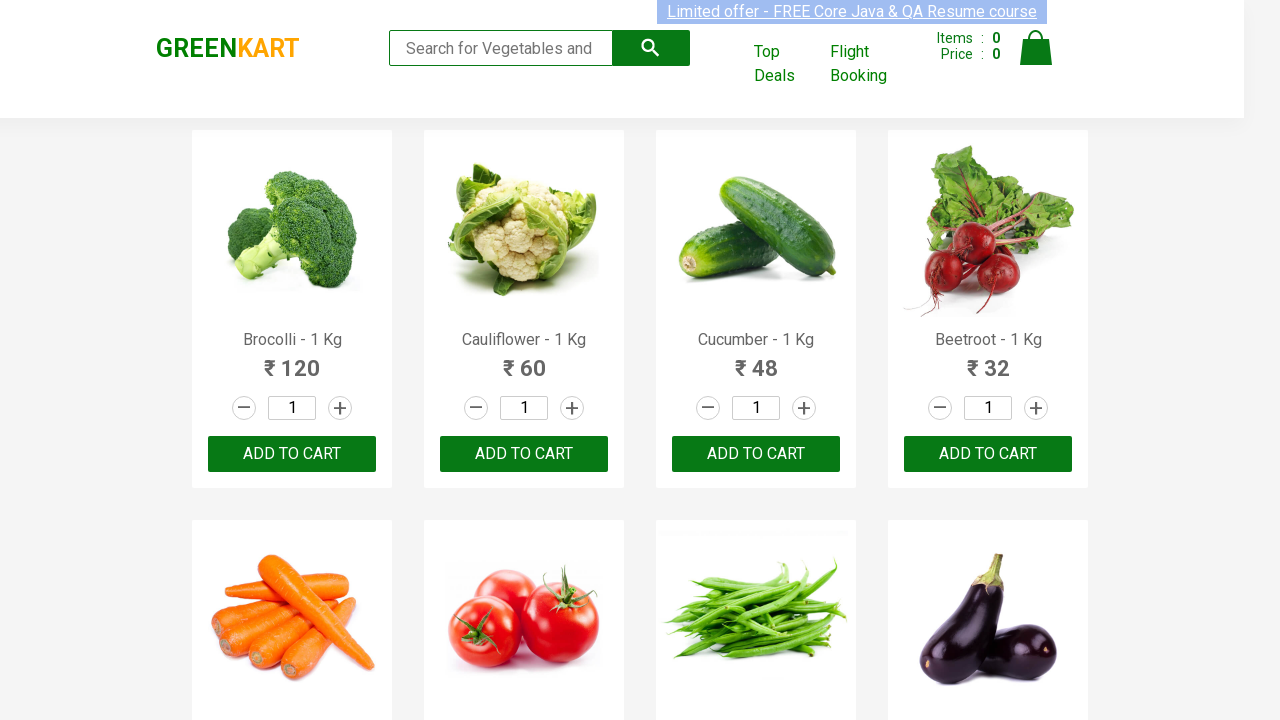

Retrieved product name: Beans - 1 Kg
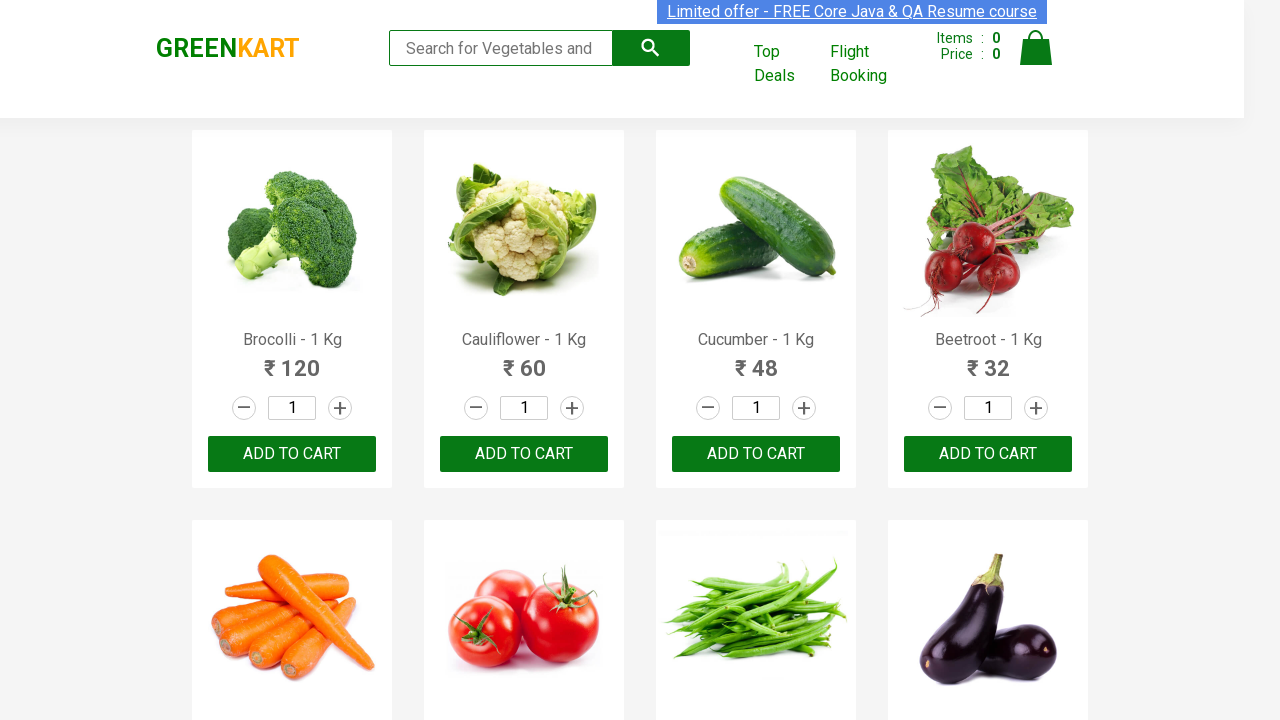

Retrieved product name: Brinjal - 1 Kg
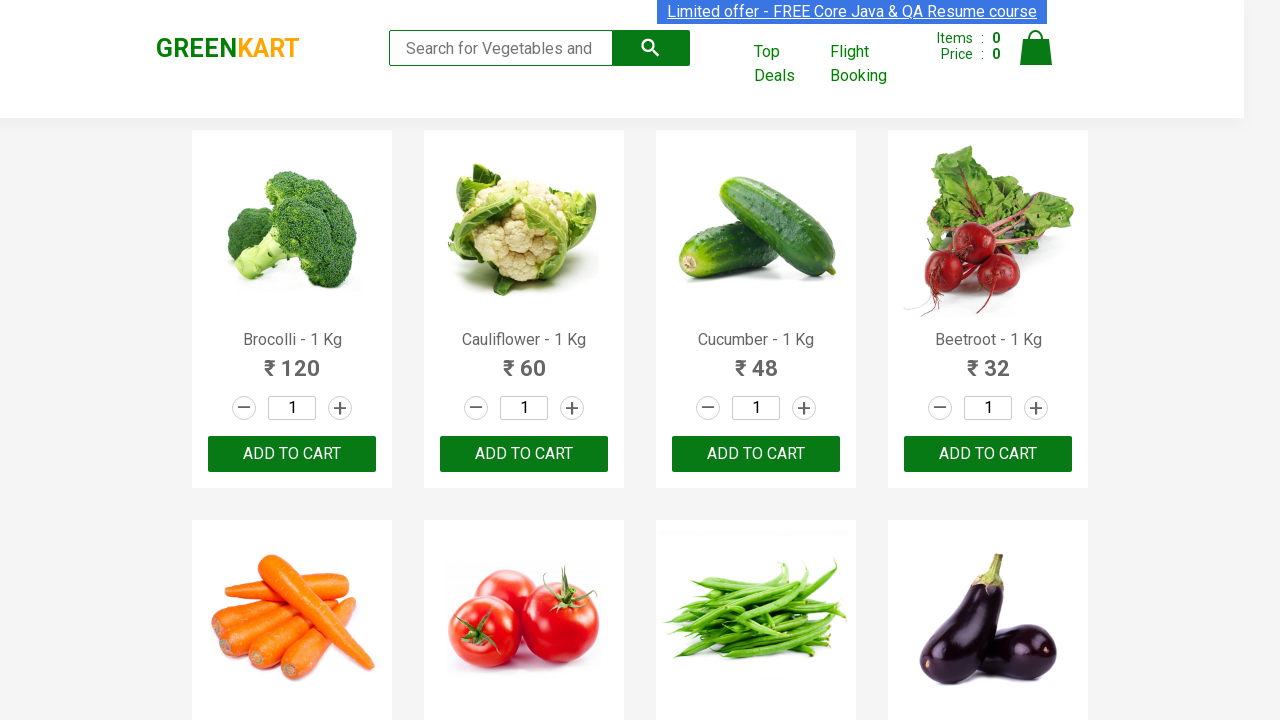

Retrieved product name: Capsicum
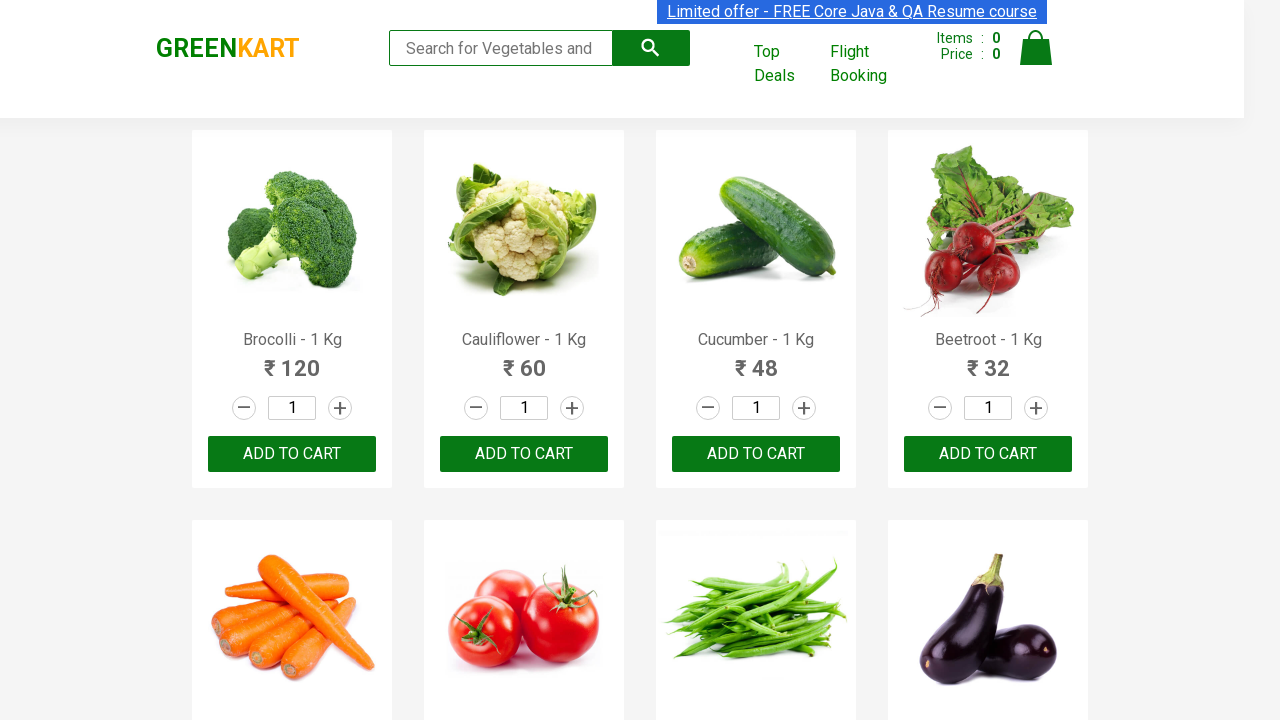

Retrieved product name: Mushroom - 1 Kg
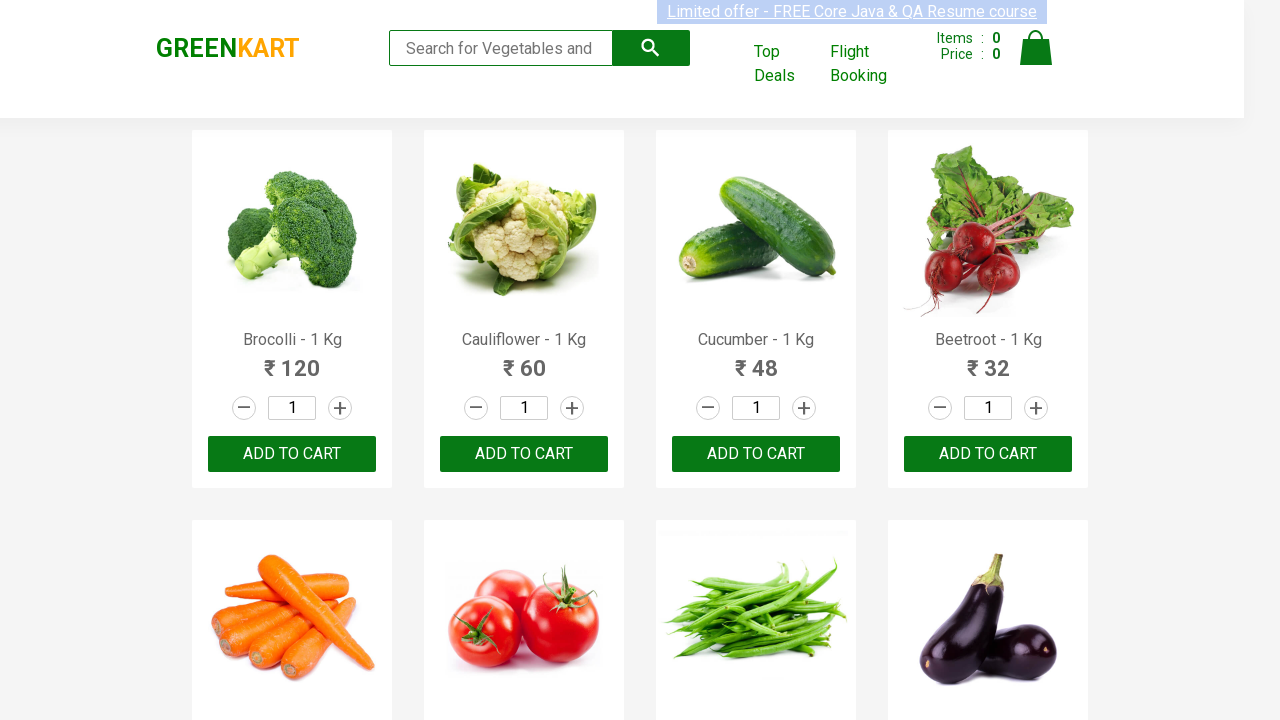

Retrieved product name: Potato - 1 Kg
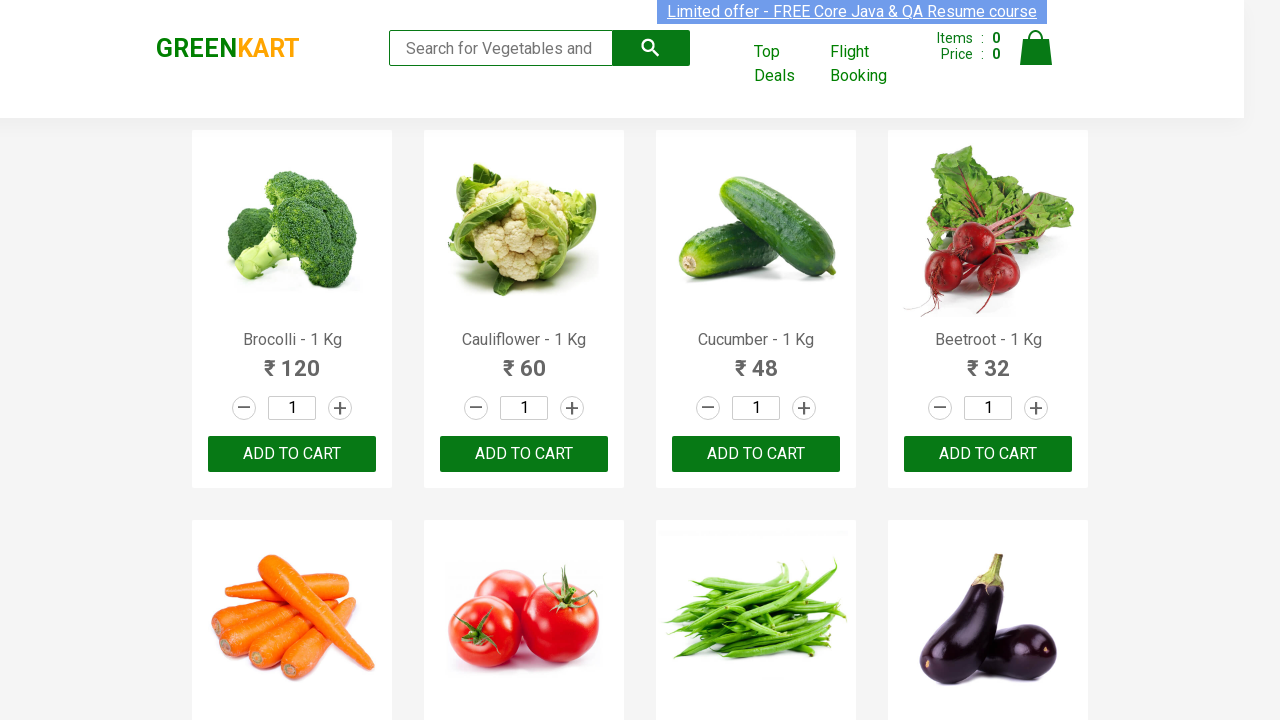

Retrieved product name: Pumpkin - 1 Kg
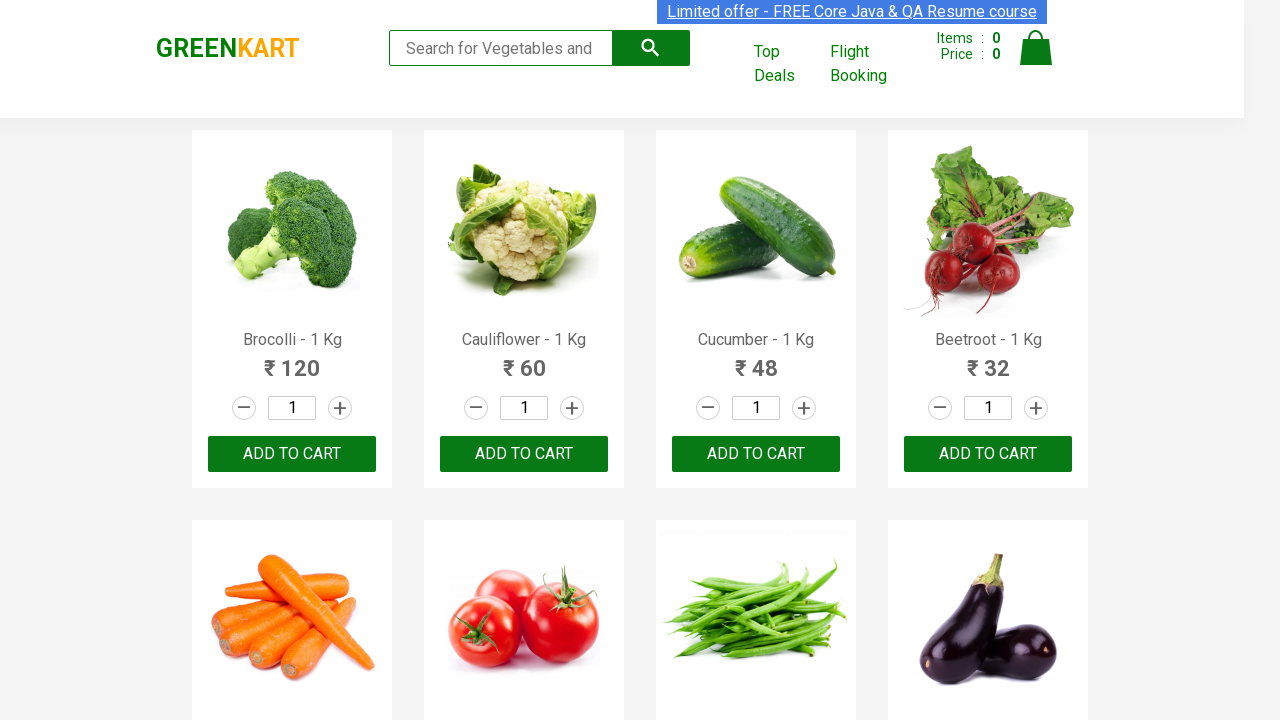

Retrieved product name: Corn - 1 Kg
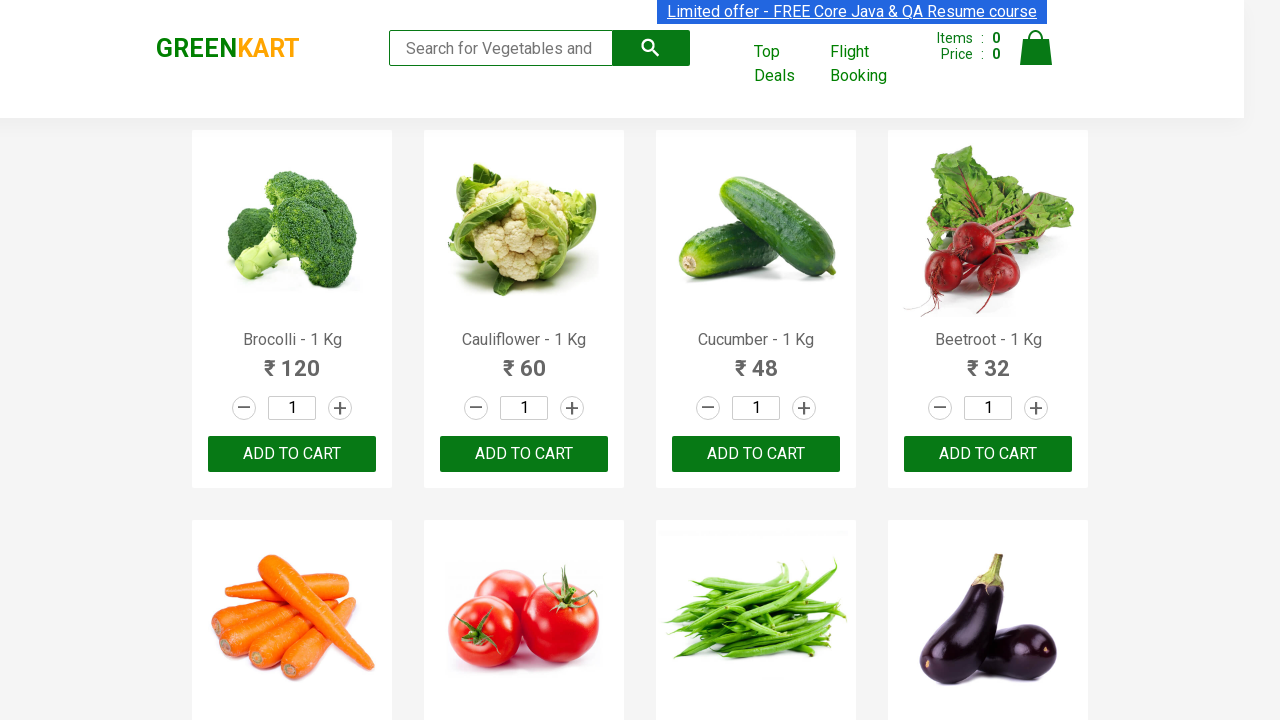

Retrieved product name: Onion - 1 Kg
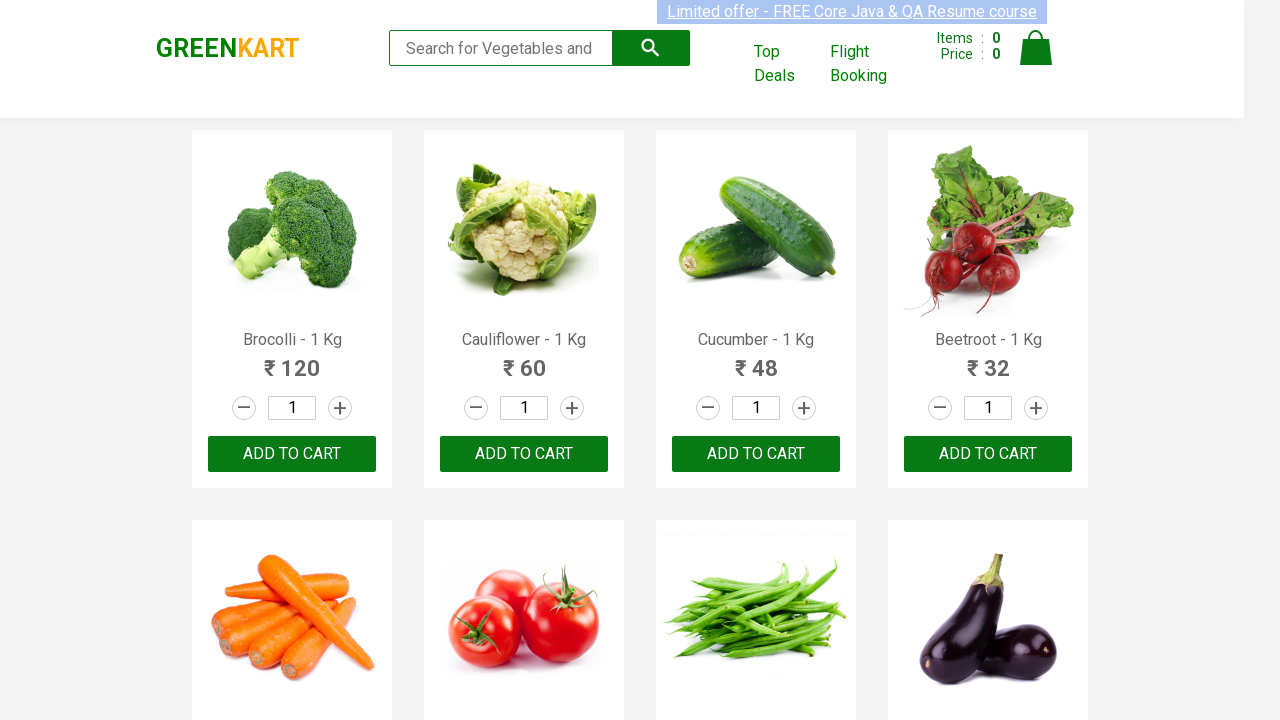

Retrieved product name: Apple - 1 Kg
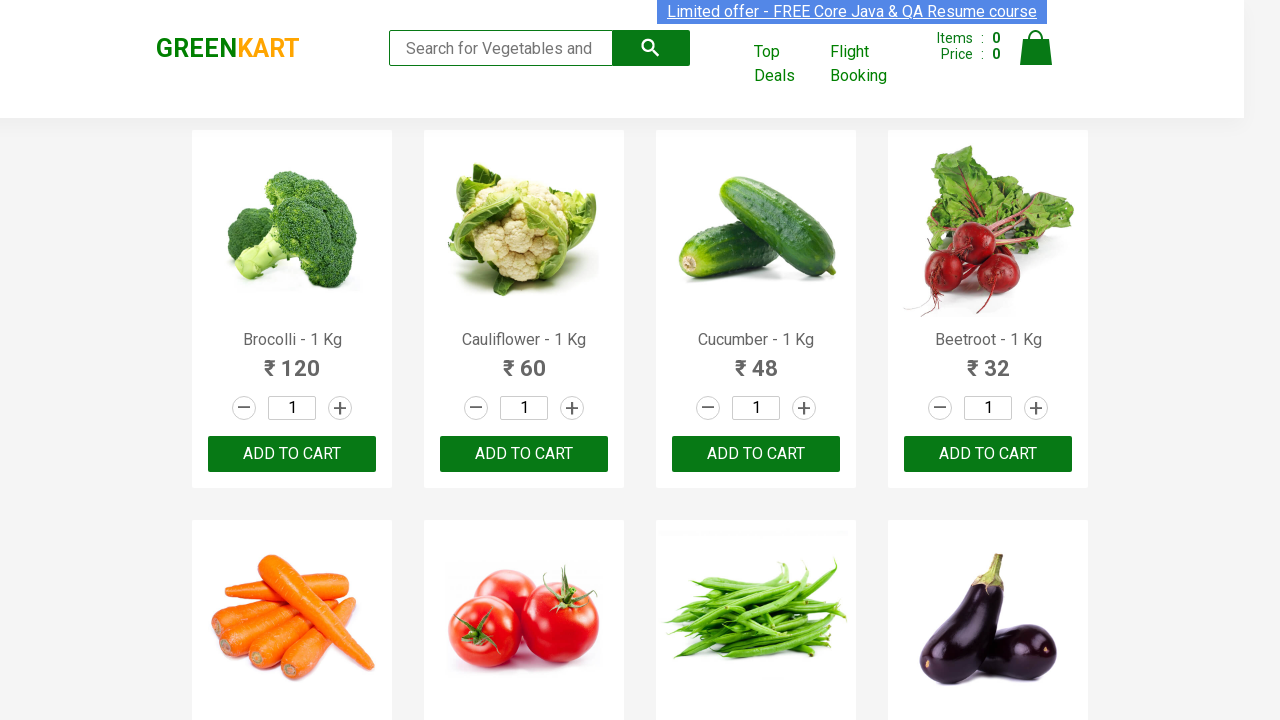

Retrieved product name: Banana - 1 Kg
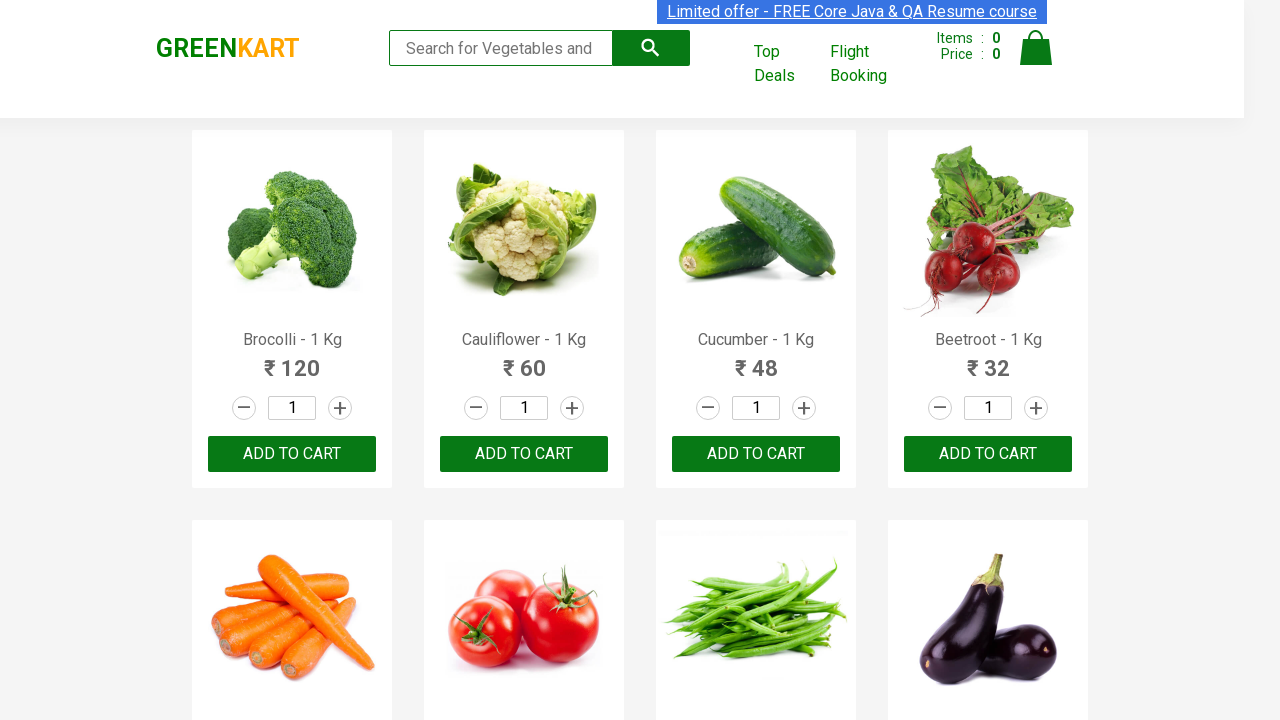

Retrieved product name: Grapes - 1 Kg
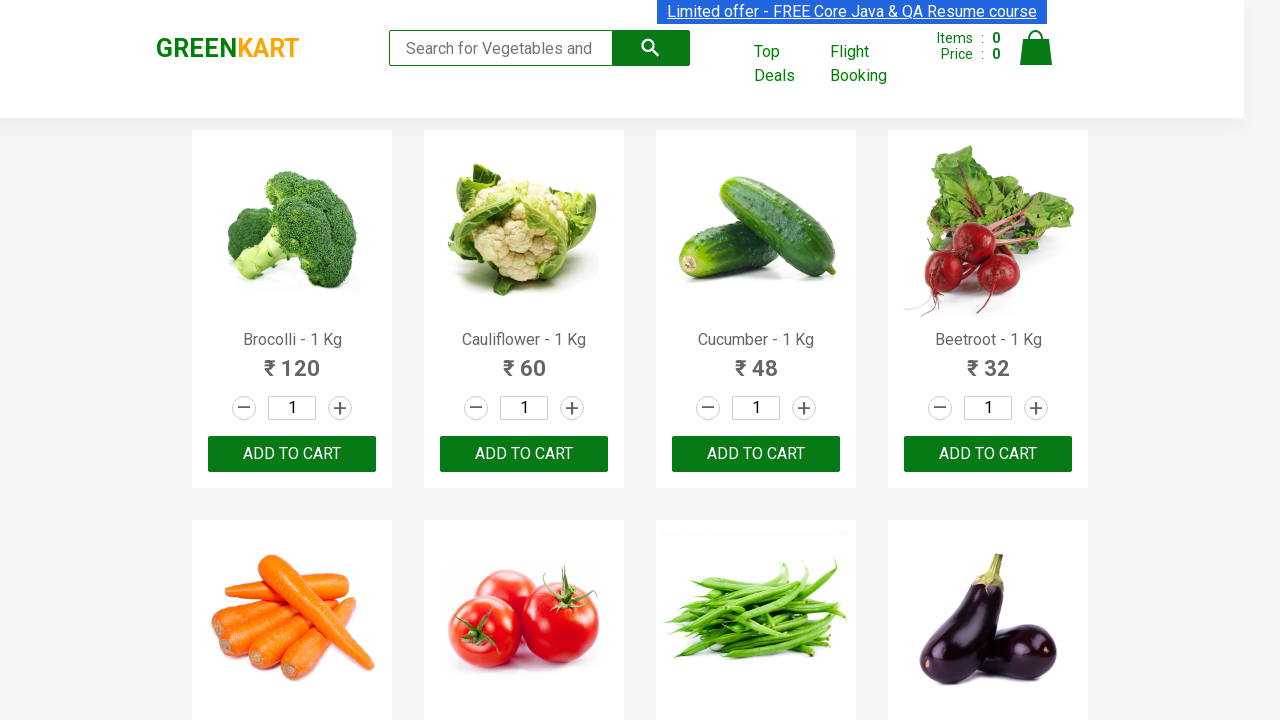

Retrieved product name: Mango - 1 Kg
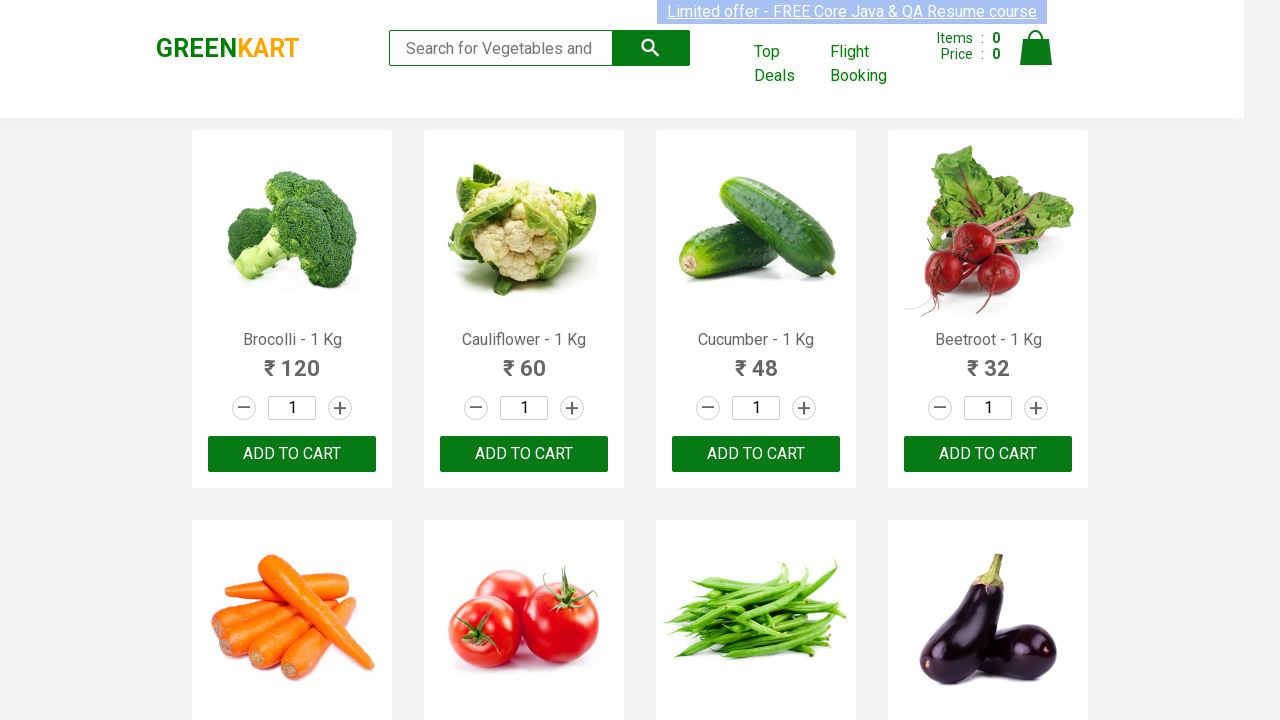

Clicked ADD TO CART for product: Mango - 1 Kg at (524, 360) on .products .product >> nth=17 >> text=ADD TO CART
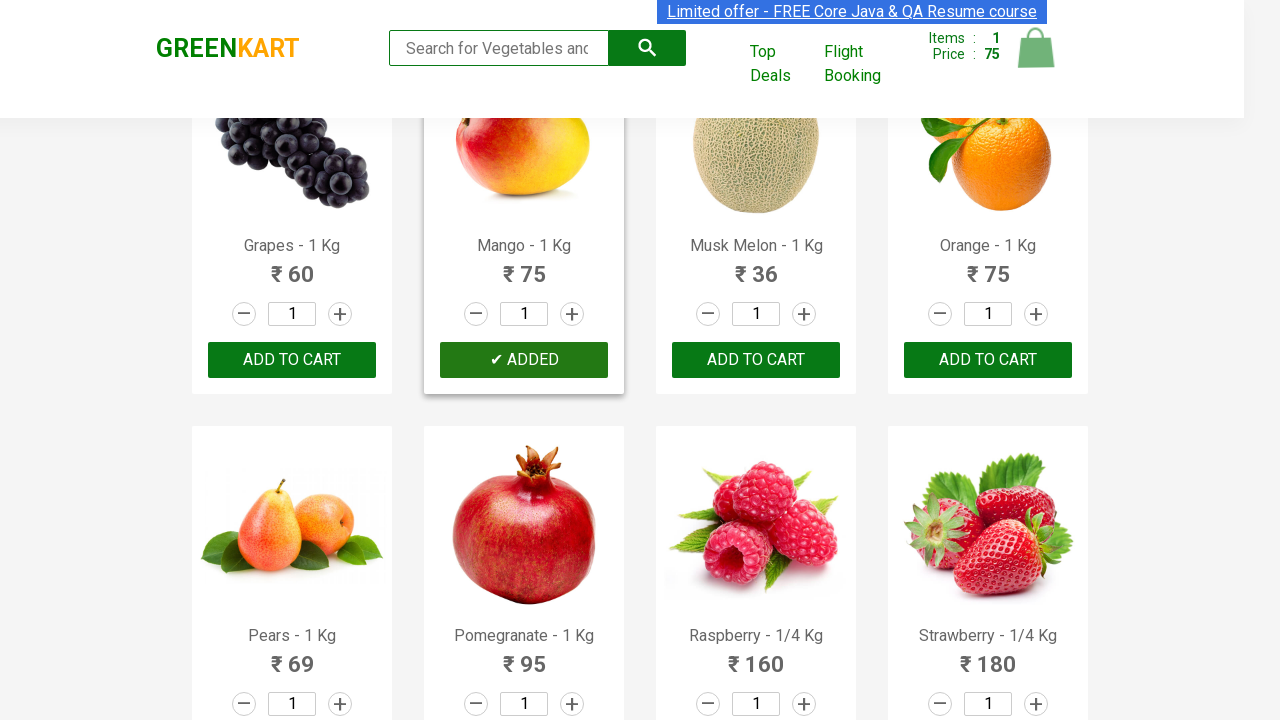

Retrieved product name: Musk Melon - 1 Kg
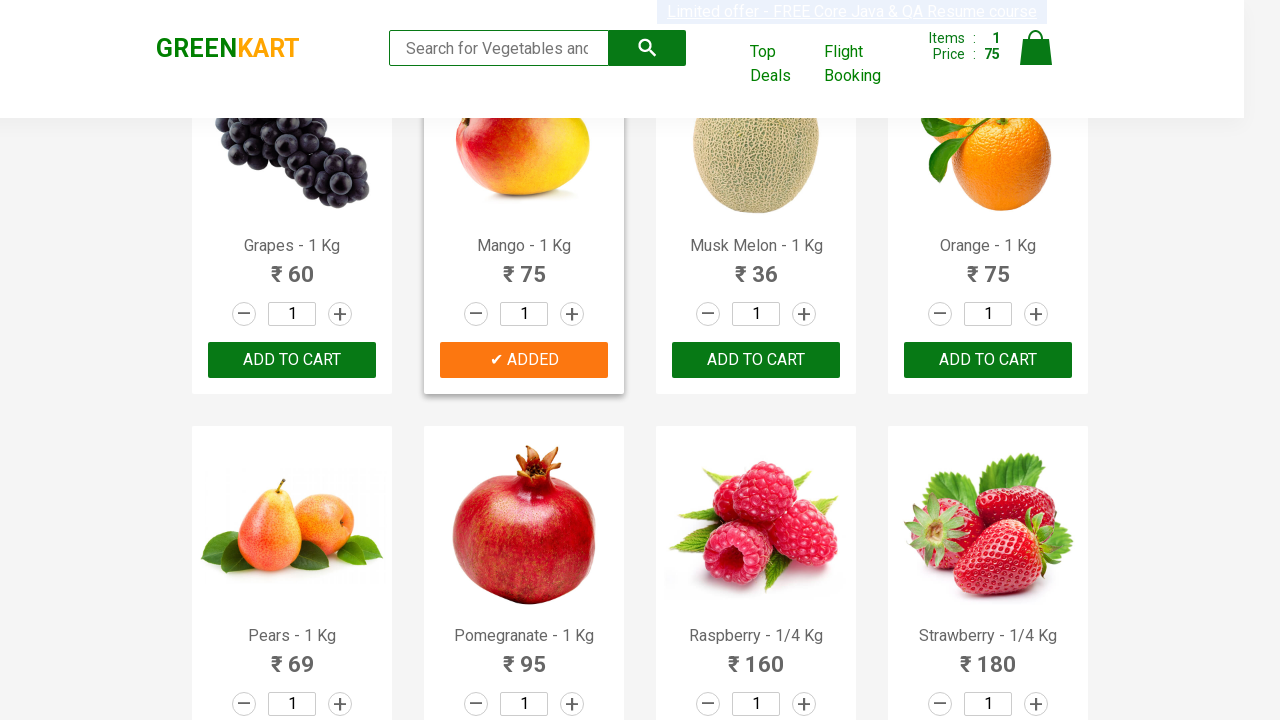

Retrieved product name: Orange - 1 Kg
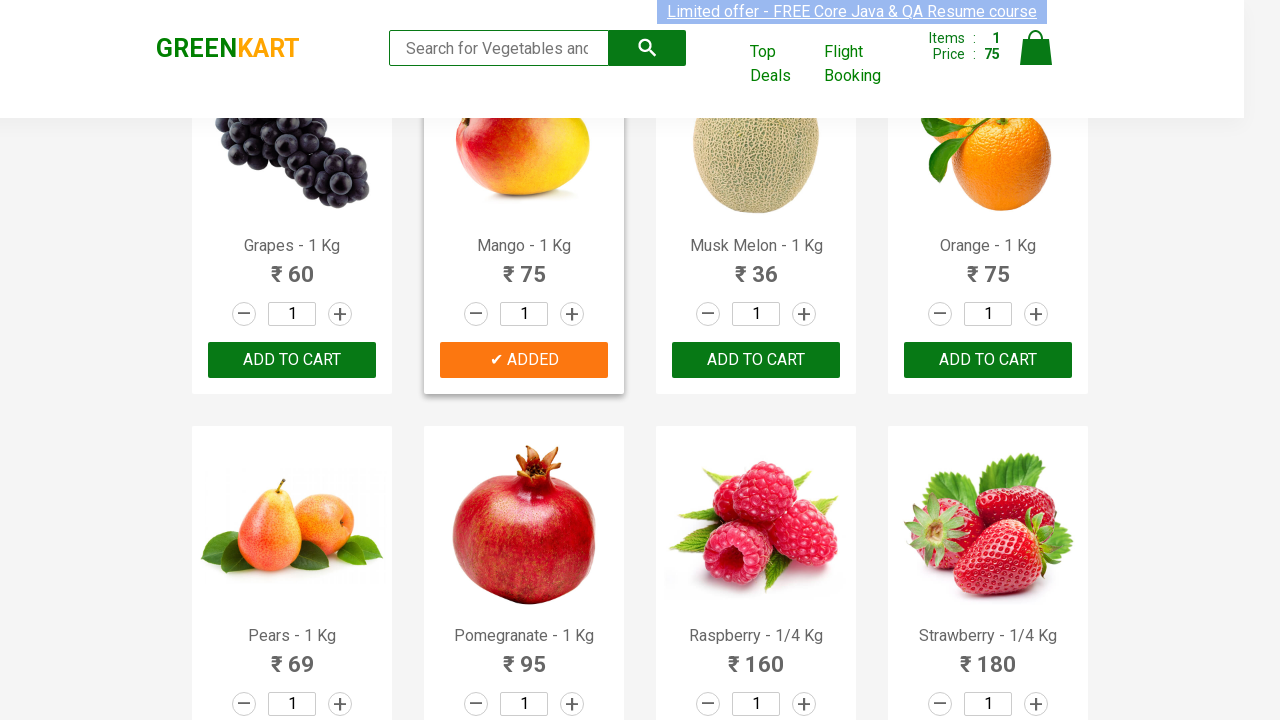

Retrieved product name: Pears - 1 Kg
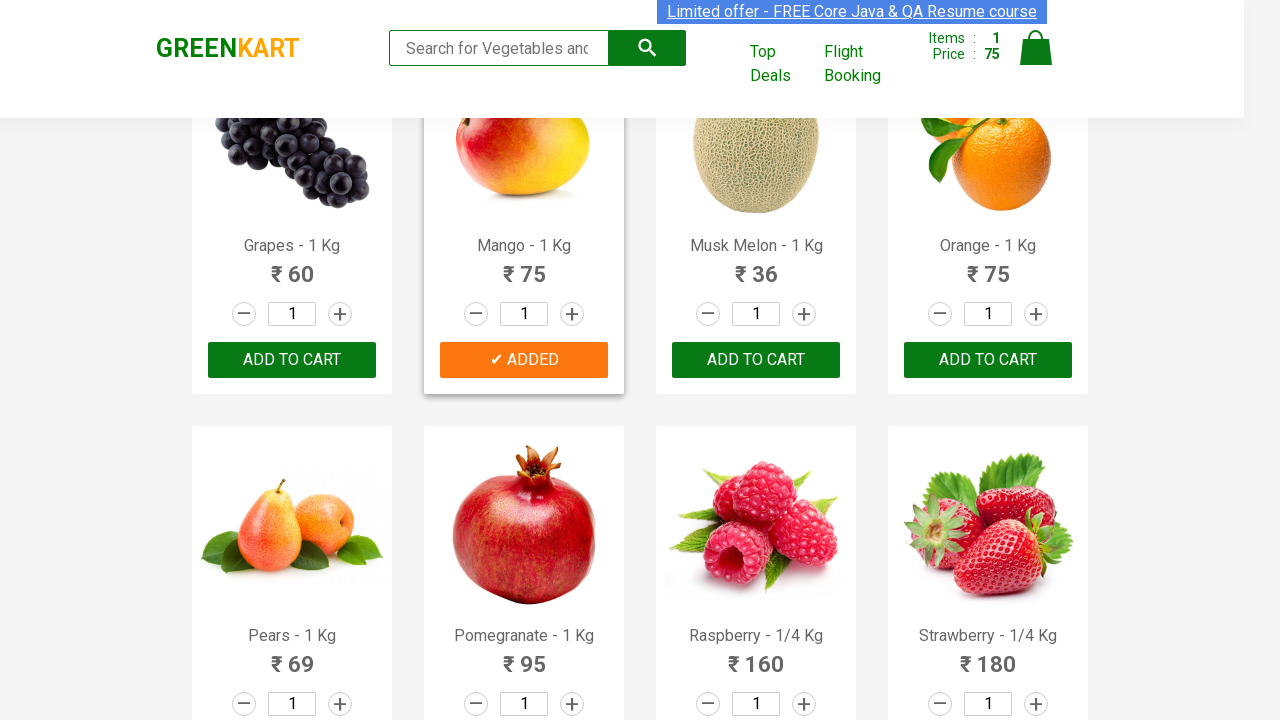

Retrieved product name: Pomegranate - 1 Kg
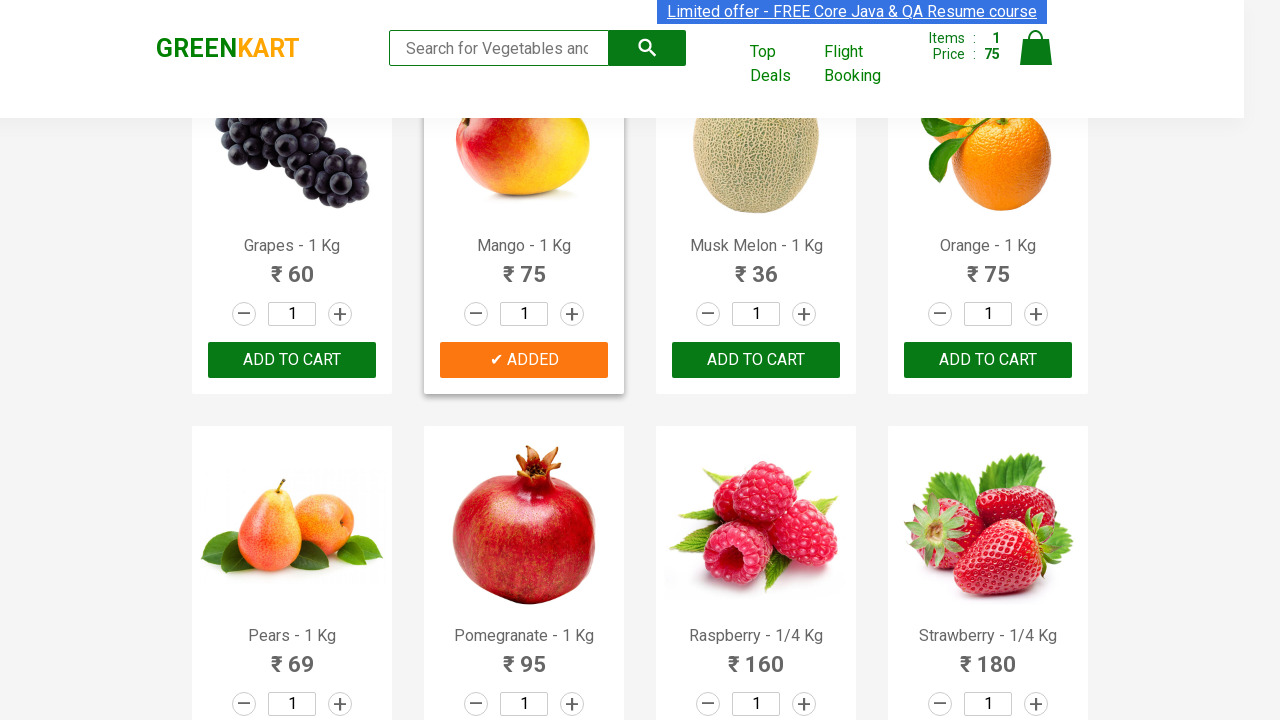

Retrieved product name: Raspberry - 1/4 Kg
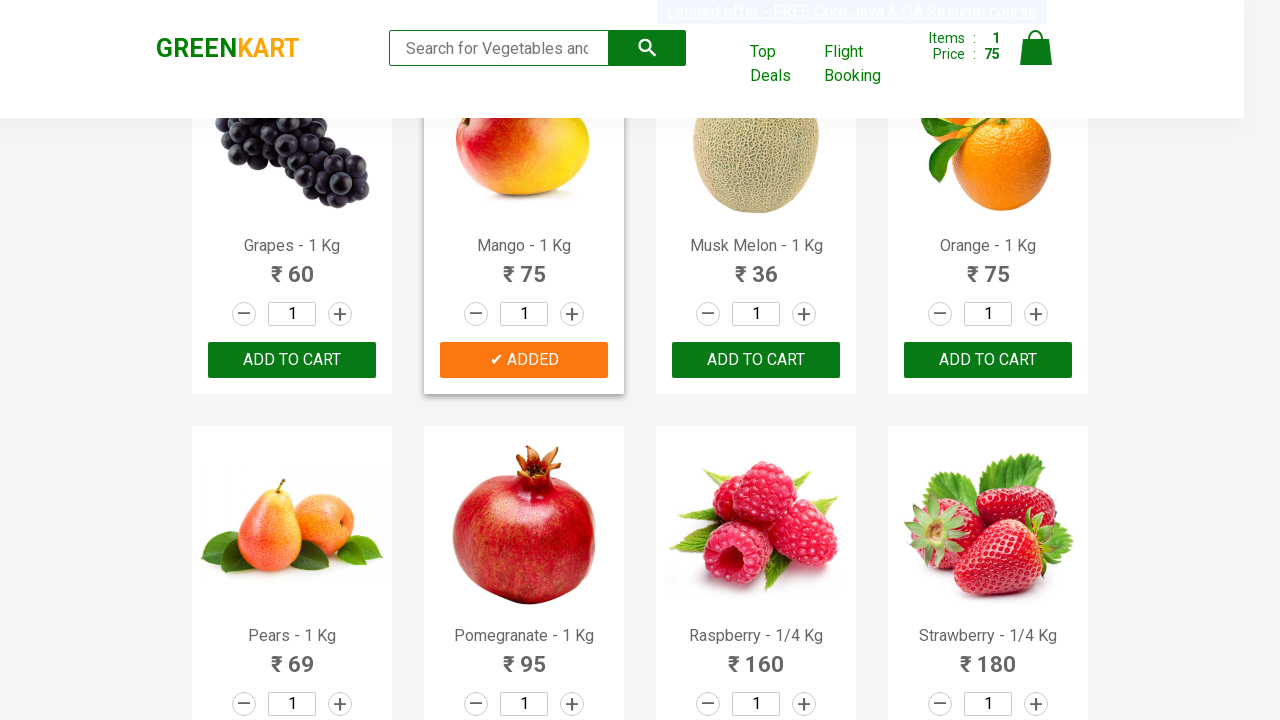

Retrieved product name: Strawberry - 1/4 Kg
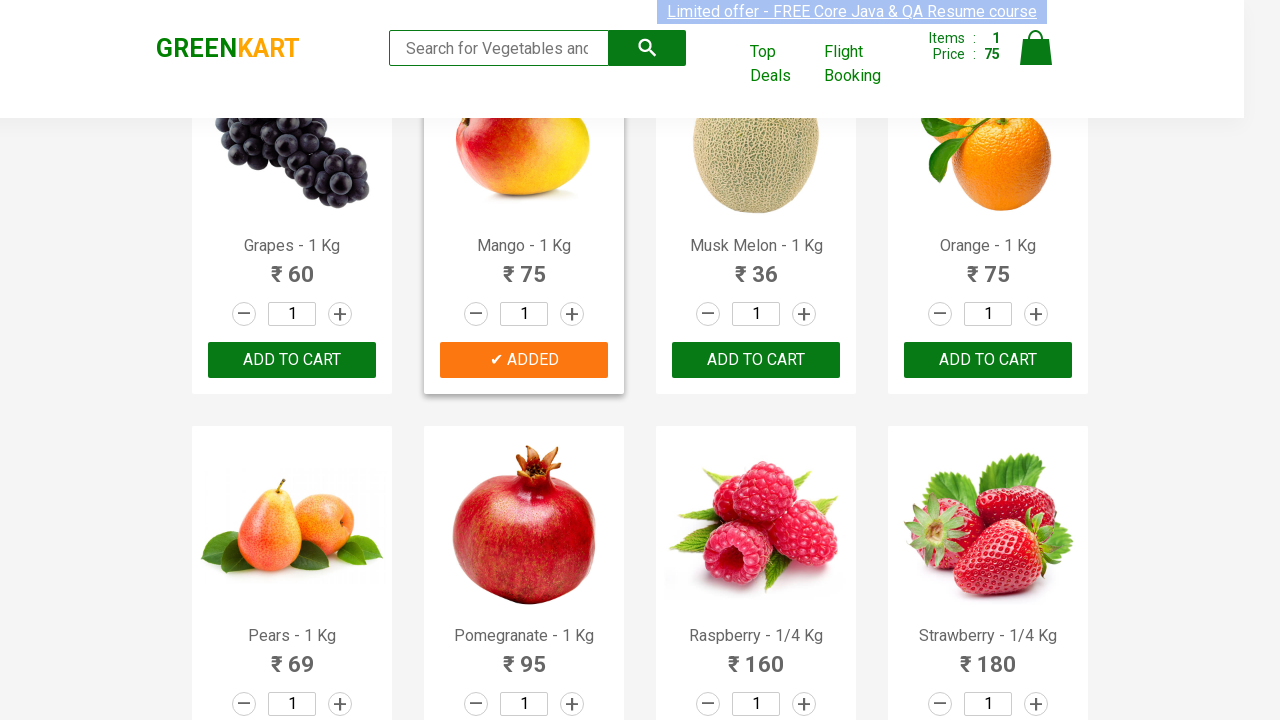

Retrieved product name: Water Melon - 1 Kg
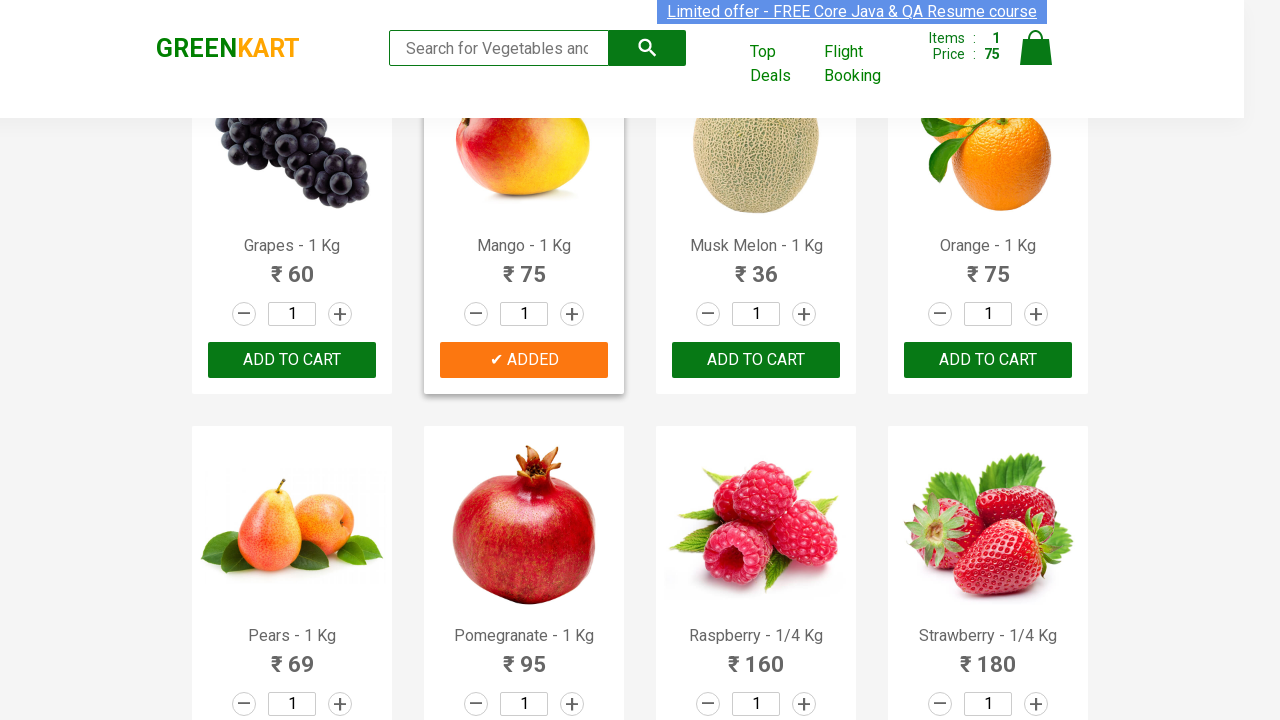

Retrieved product name: Almonds - 1/4 Kg
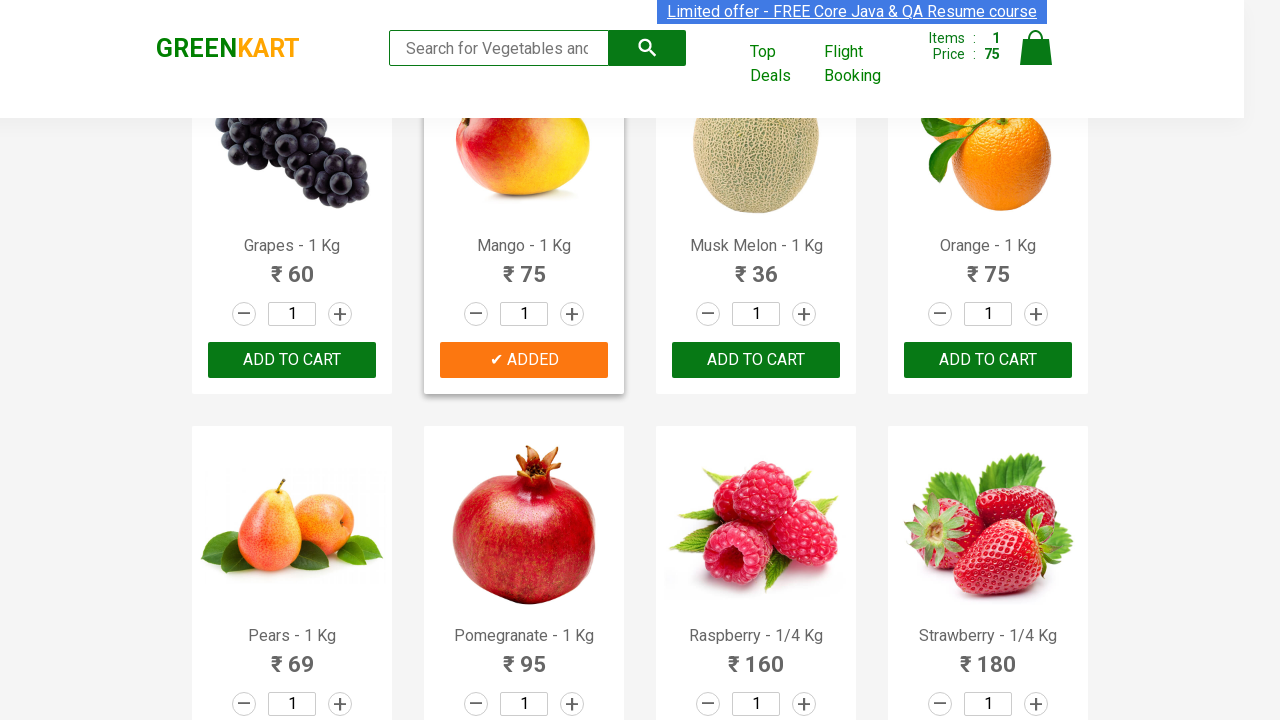

Retrieved product name: Pista - 1/4 Kg
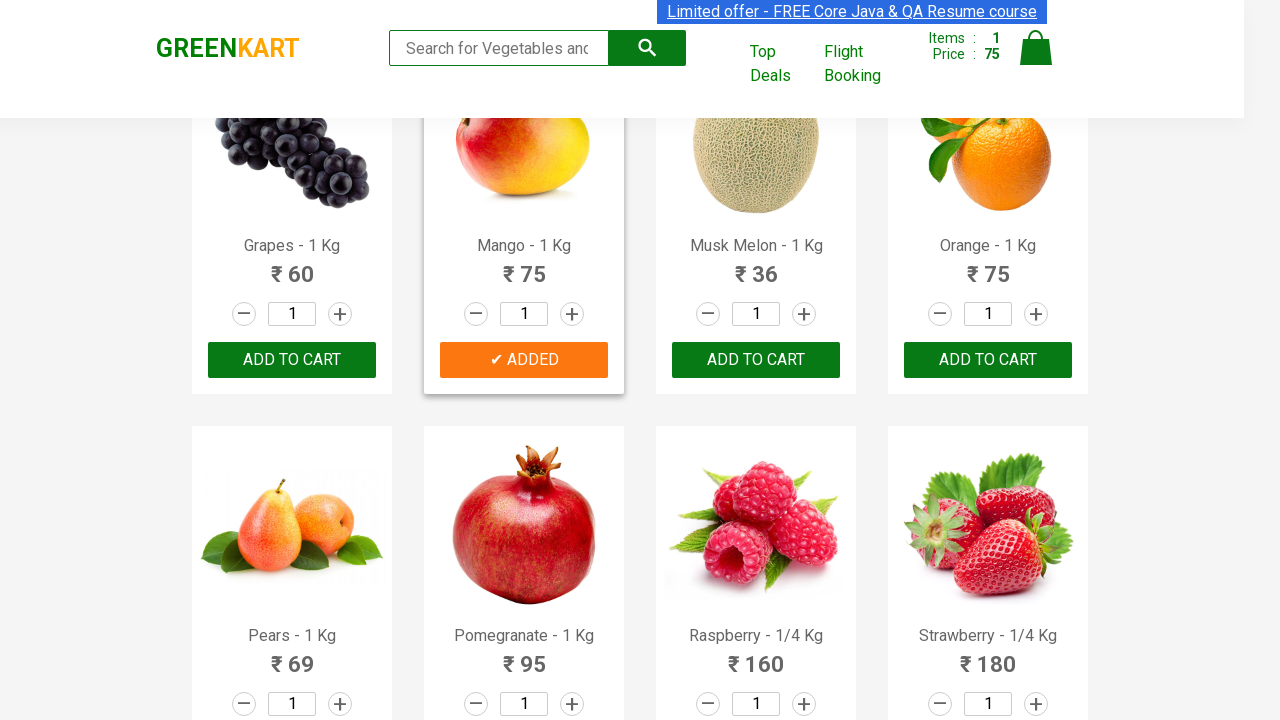

Retrieved product name: Nuts Mixture - 1 Kg
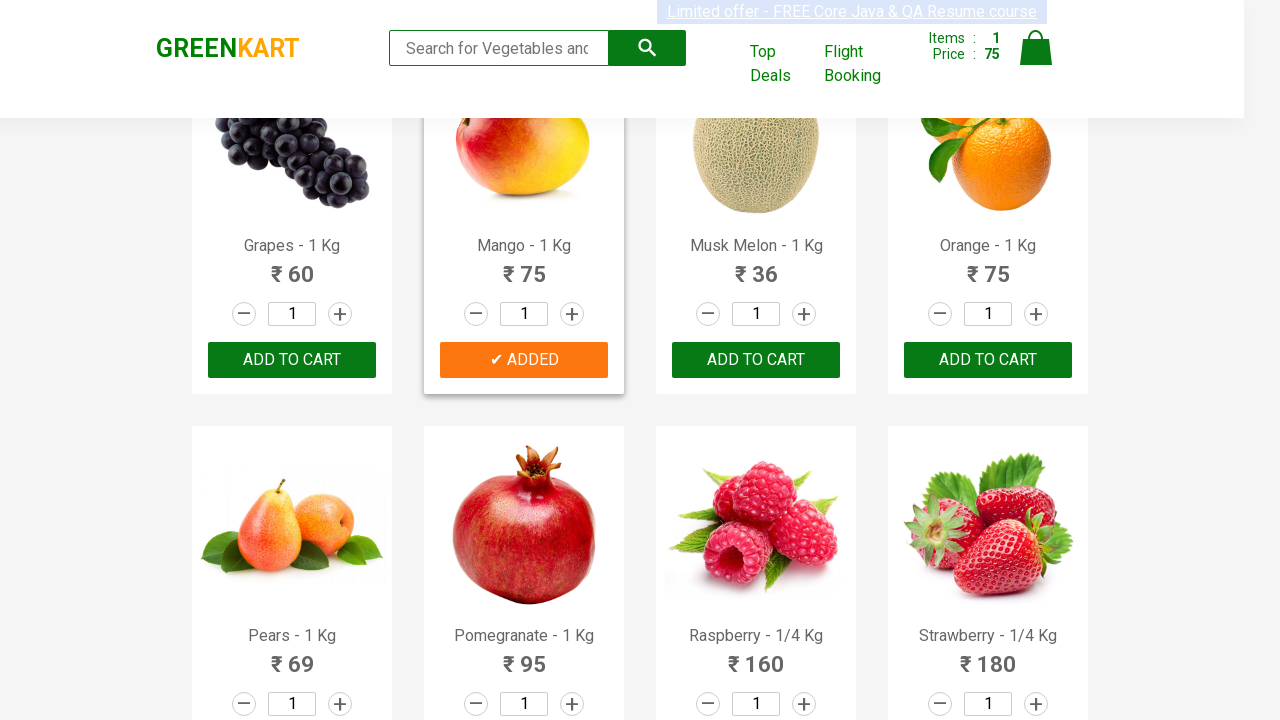

Retrieved product name: Cashews - 1 Kg
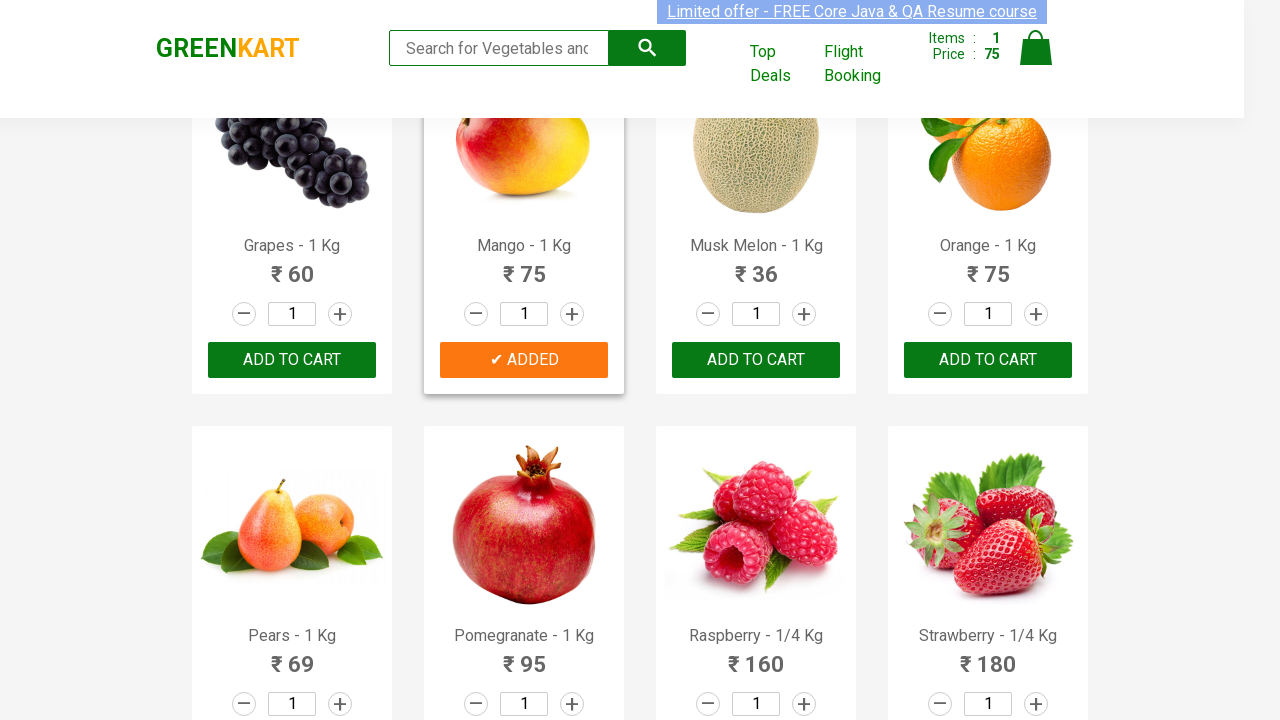

Retrieved product name: Walnuts - 1/4 Kg
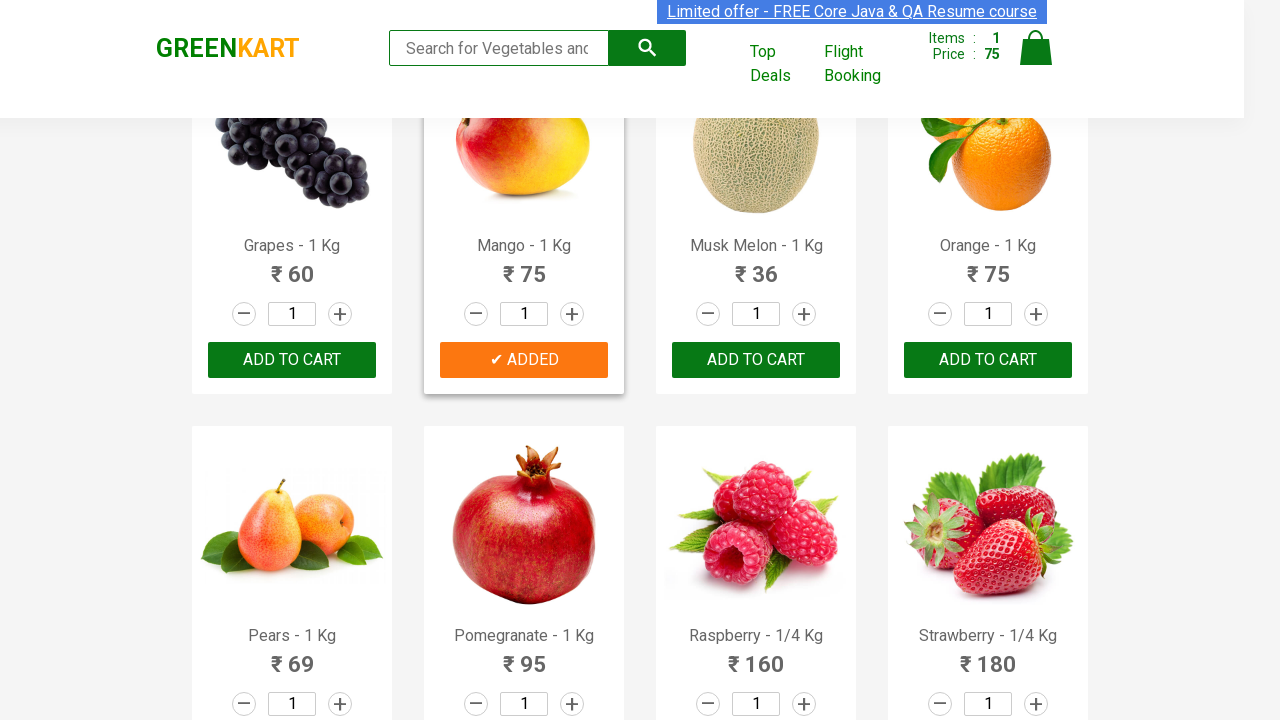

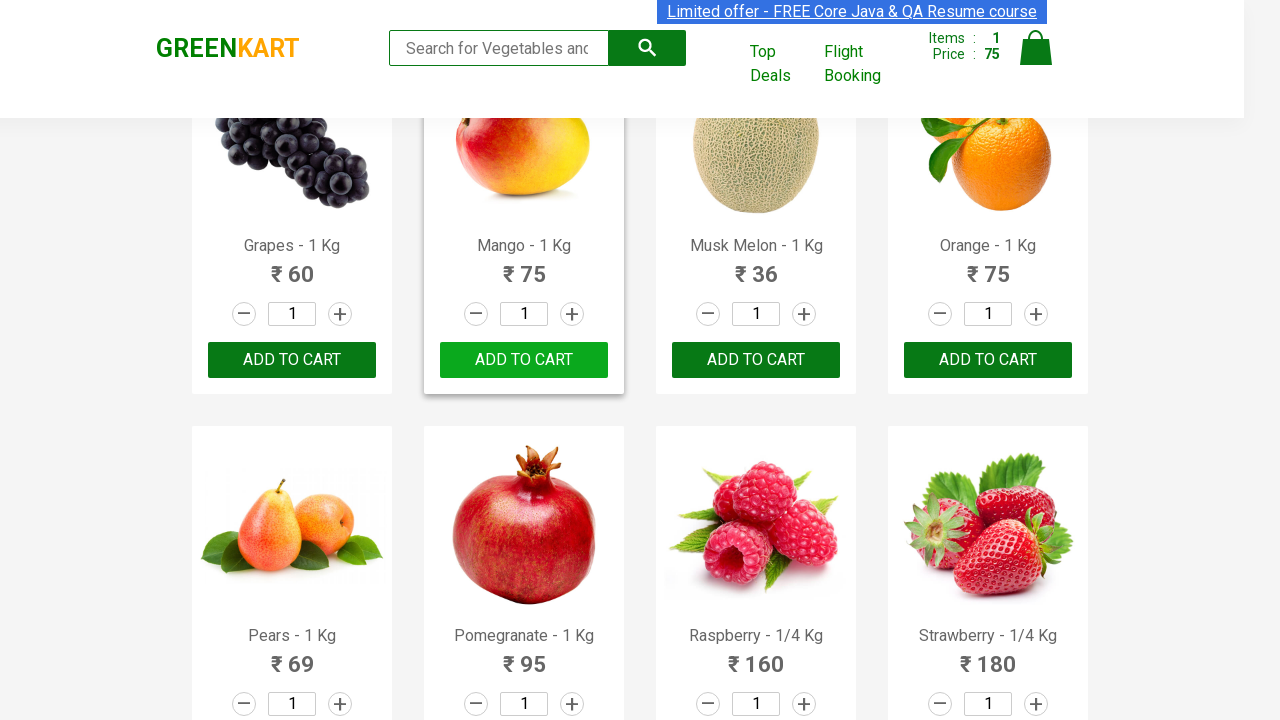